Fills a text field with data on a test automation practice page

Starting URL: https://testautomationpractice.blogspot.com/

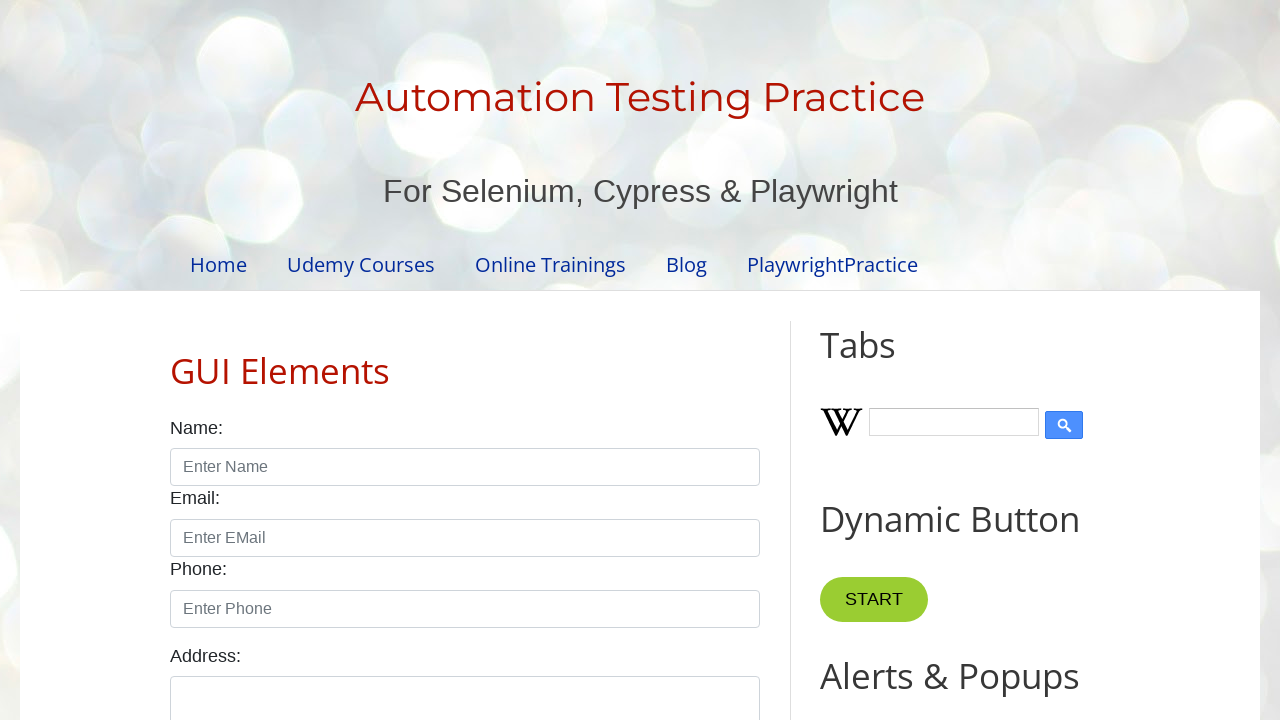

Cleared the first text field (#field1) on #field1
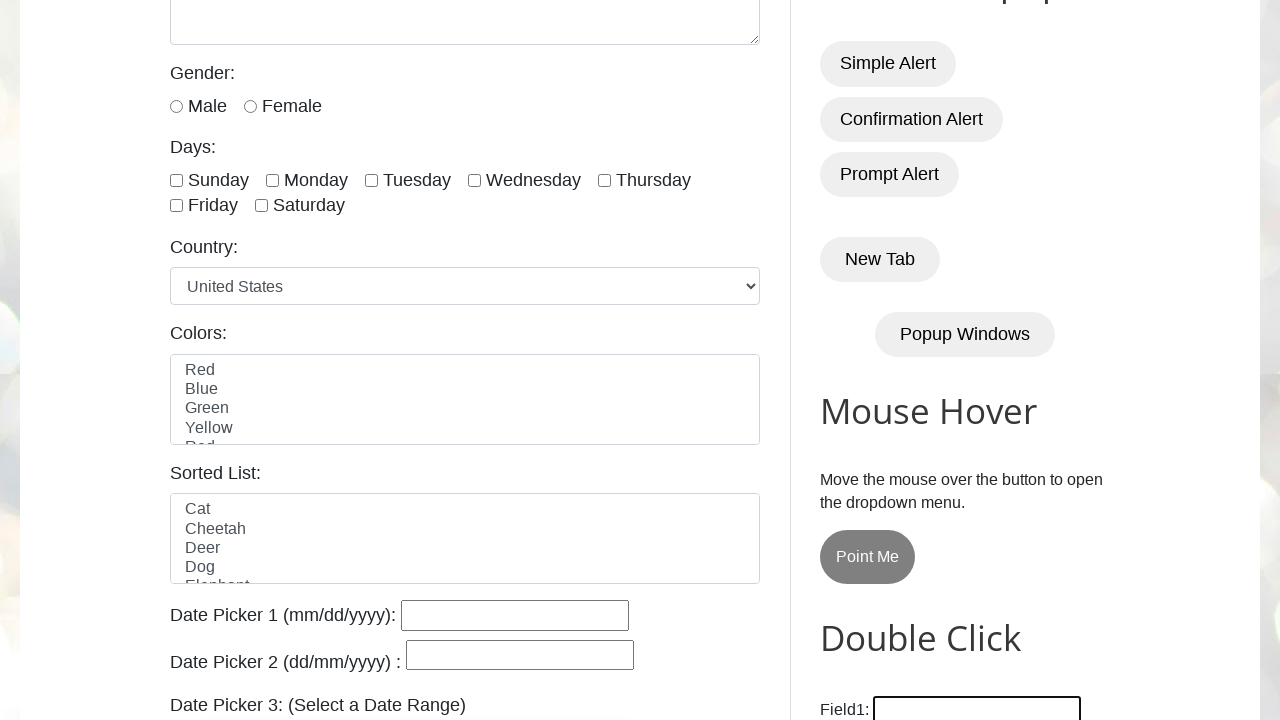

Filled the first text field with 'Pratheek' on #field1
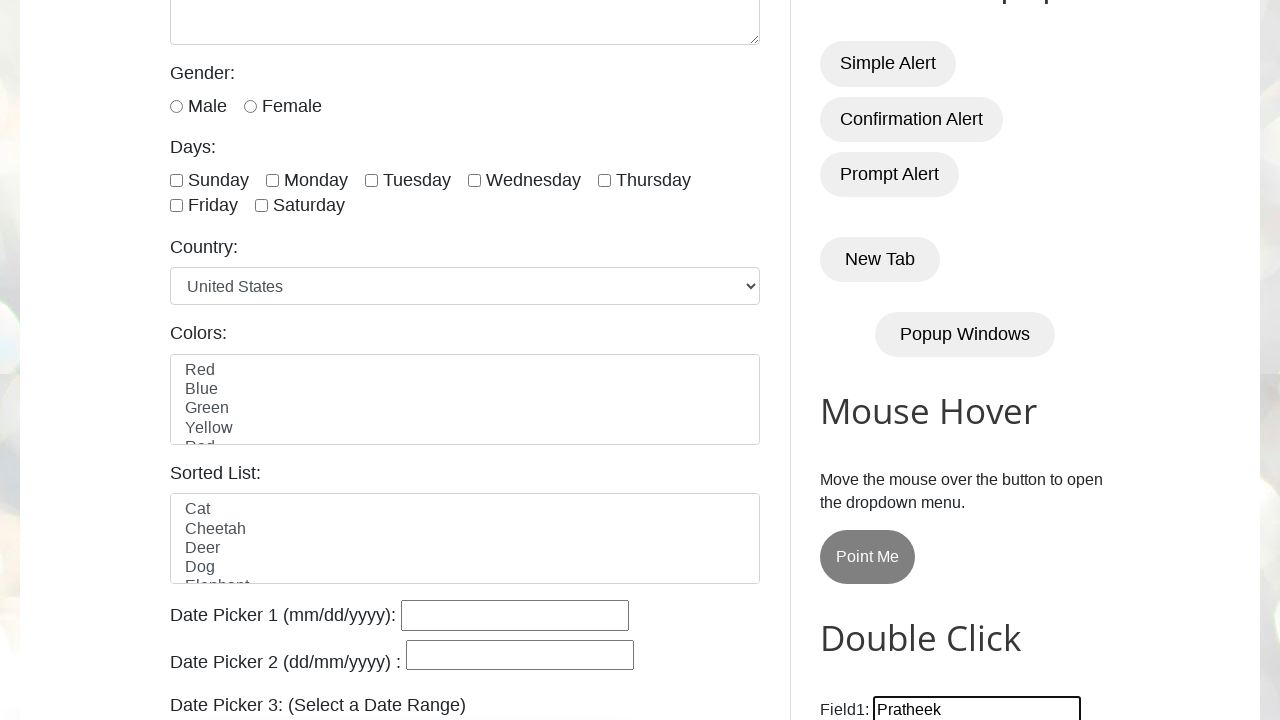

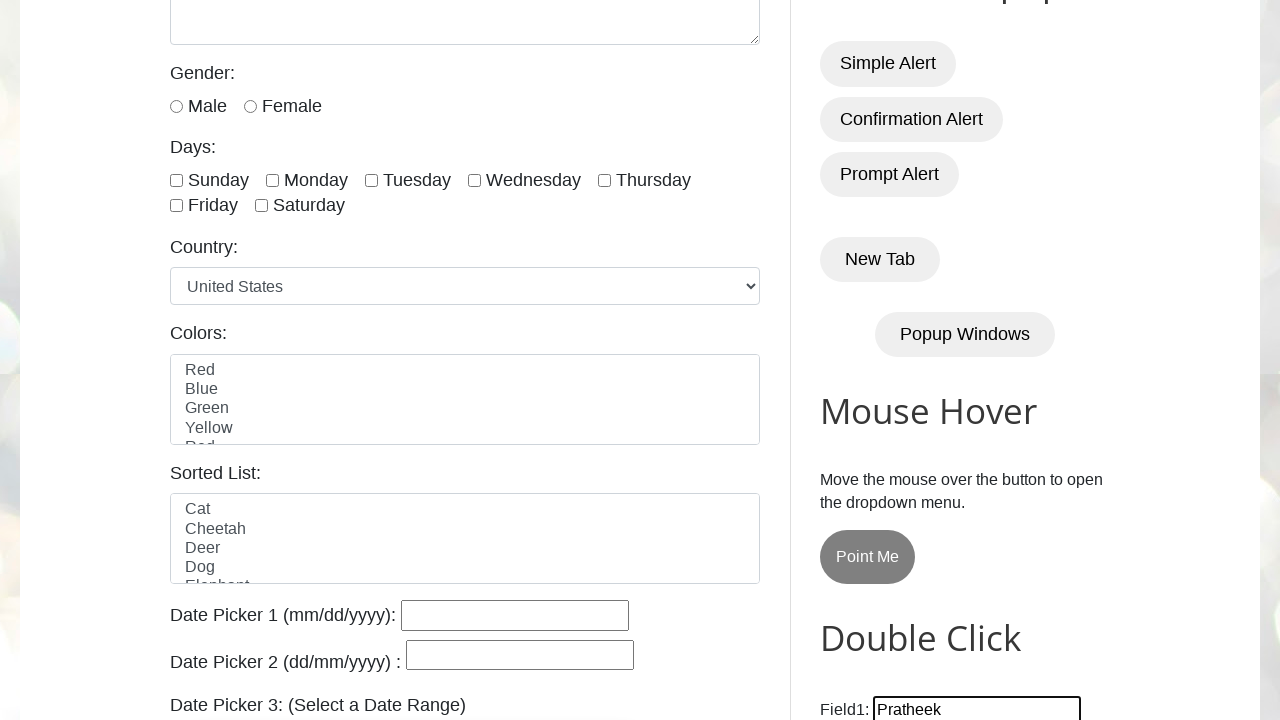